Tests sorting the Due column using semantic class-based selectors on the second table with helpful locators.

Starting URL: http://the-internet.herokuapp.com/tables

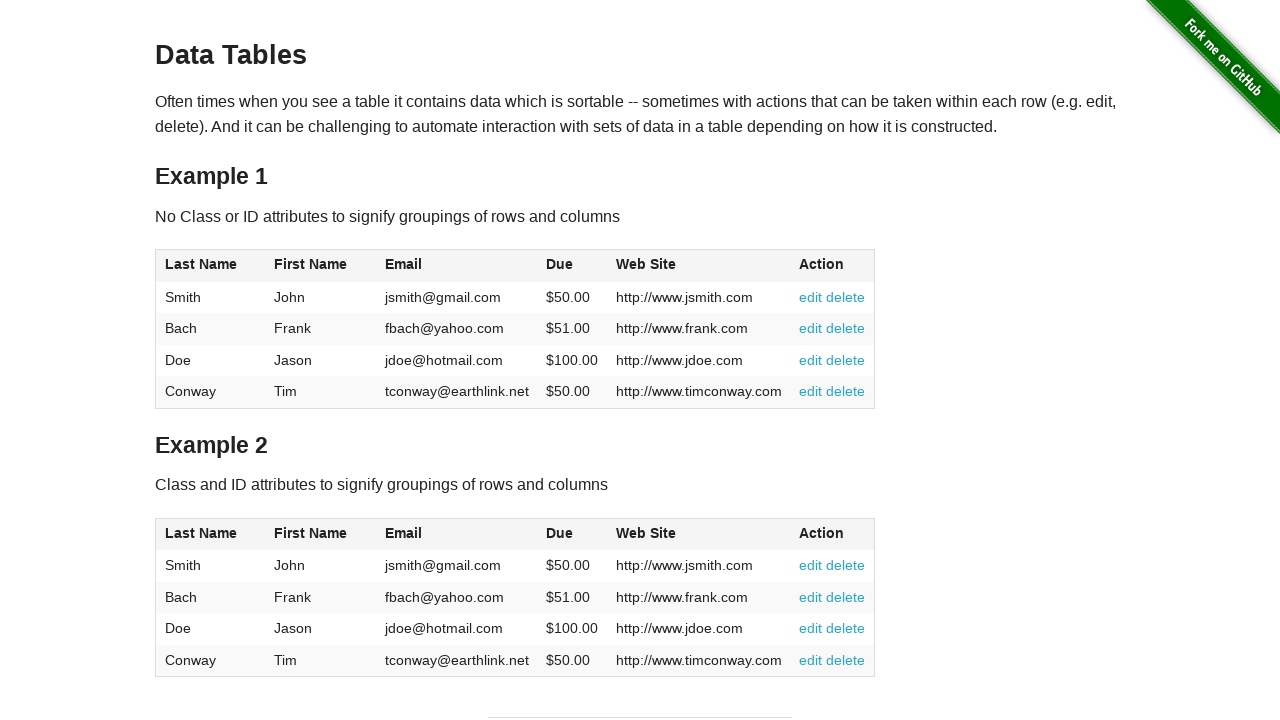

Clicked the Due column header in the second table to sort at (560, 533) on #table2 thead .dues
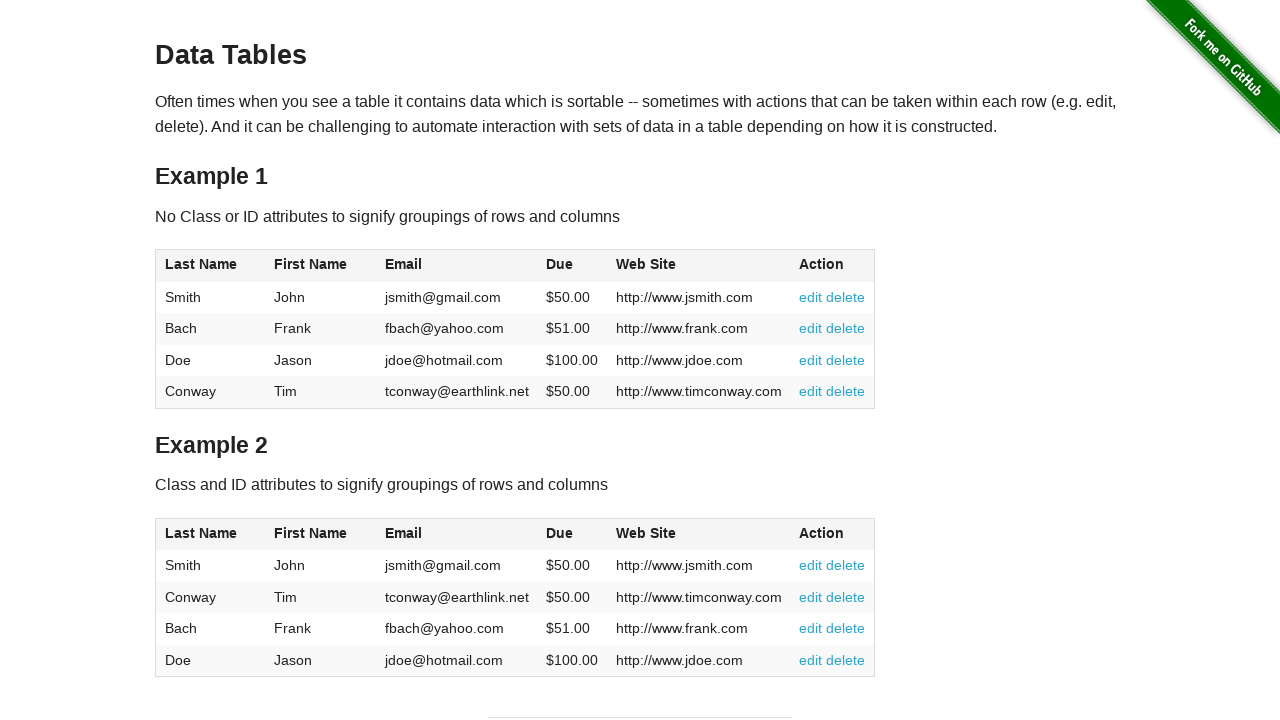

Verified Due column cells are present in the second table body
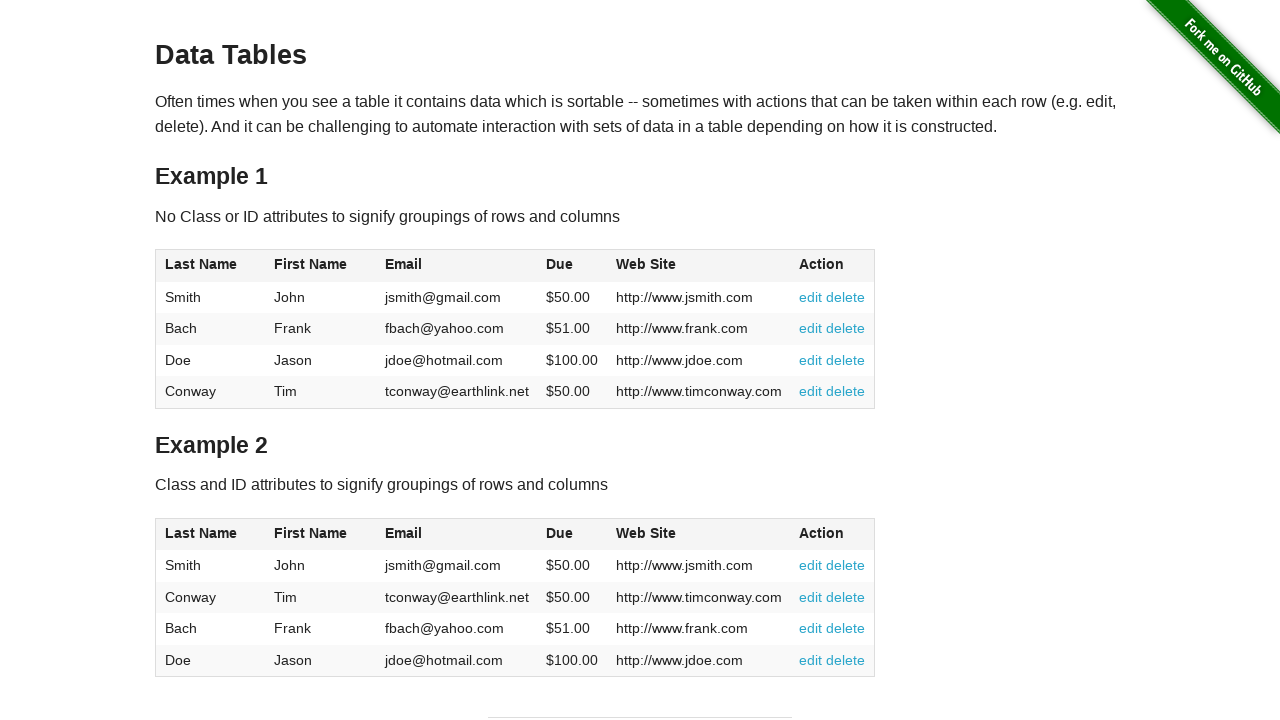

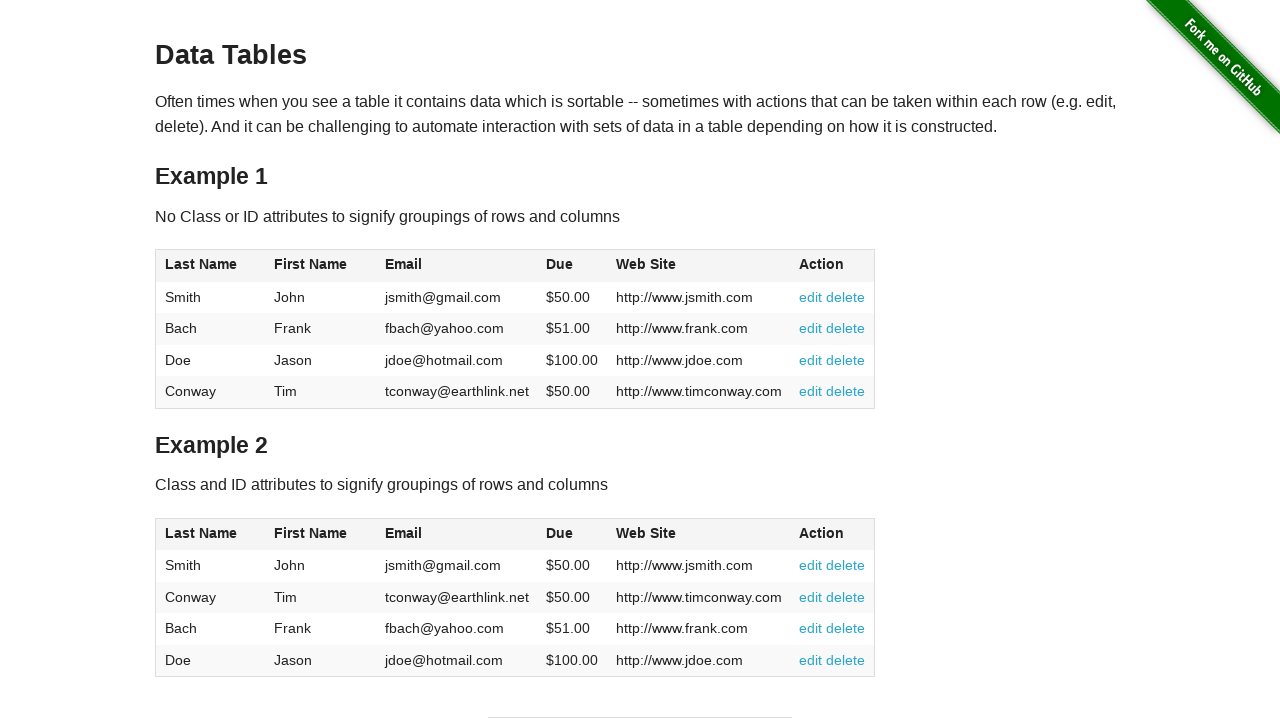